Tests different button interaction types on a demo page by performing a double-click on one button and a right-click (context click) on another button

Starting URL: https://demoqa.com/buttons

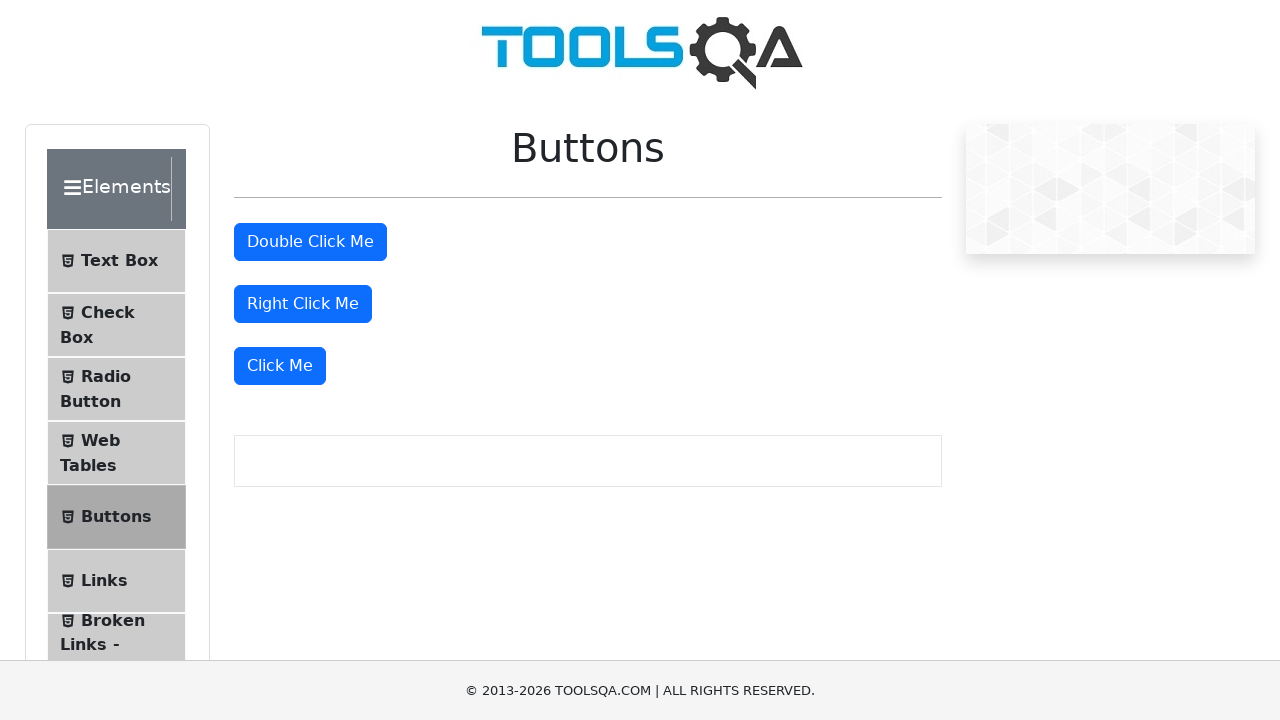

Navigated to DemoQA buttons page
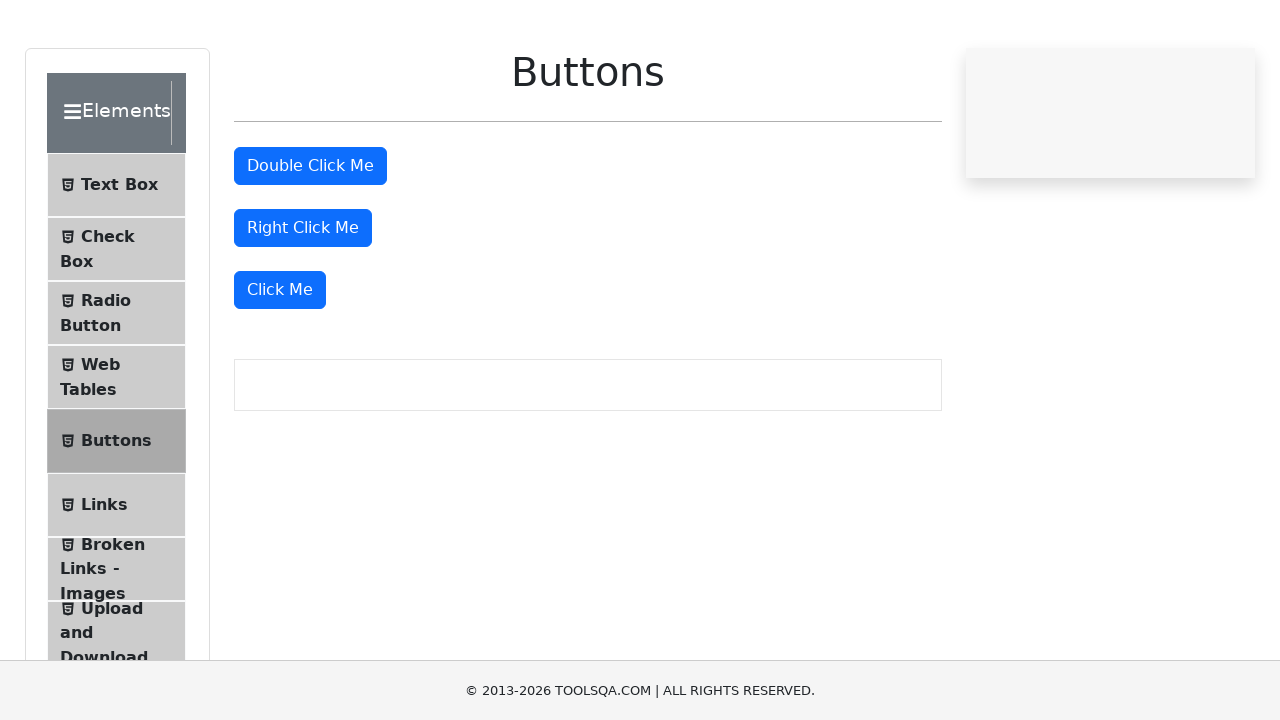

Double-clicked the double click button at (310, 242) on #doubleClickBtn
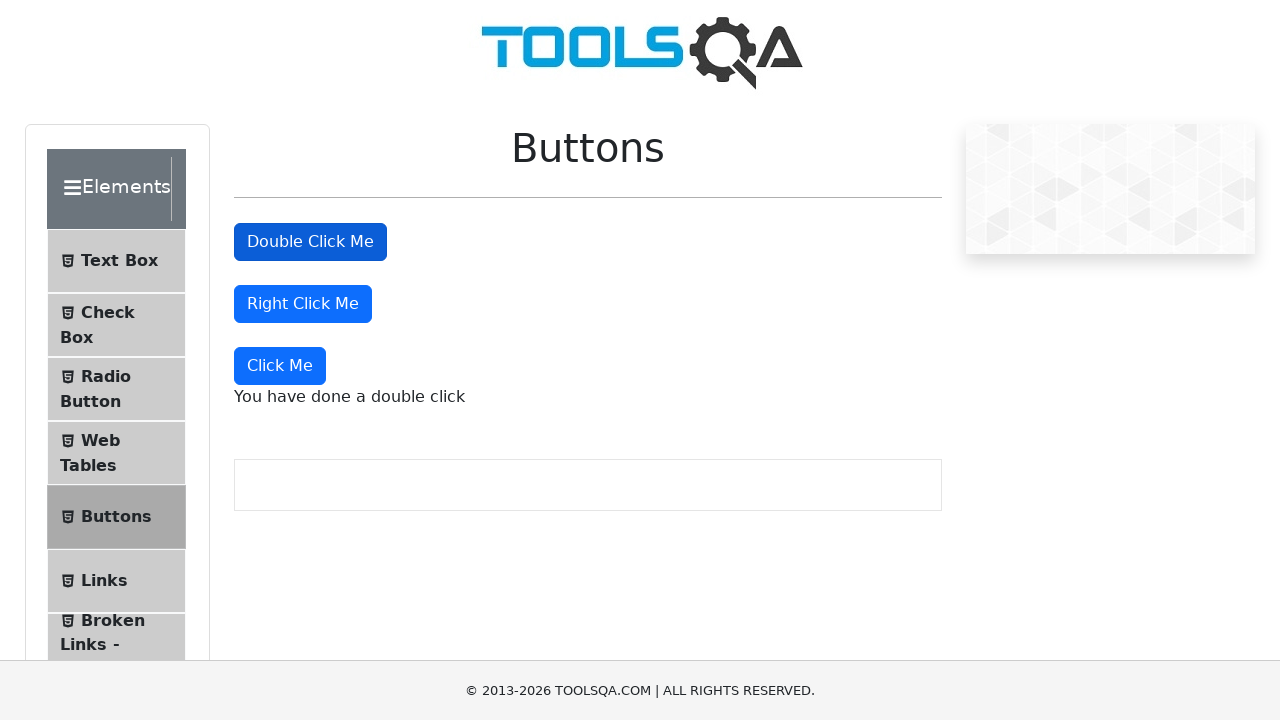

Right-clicked the right click button at (303, 304) on #rightClickBtn
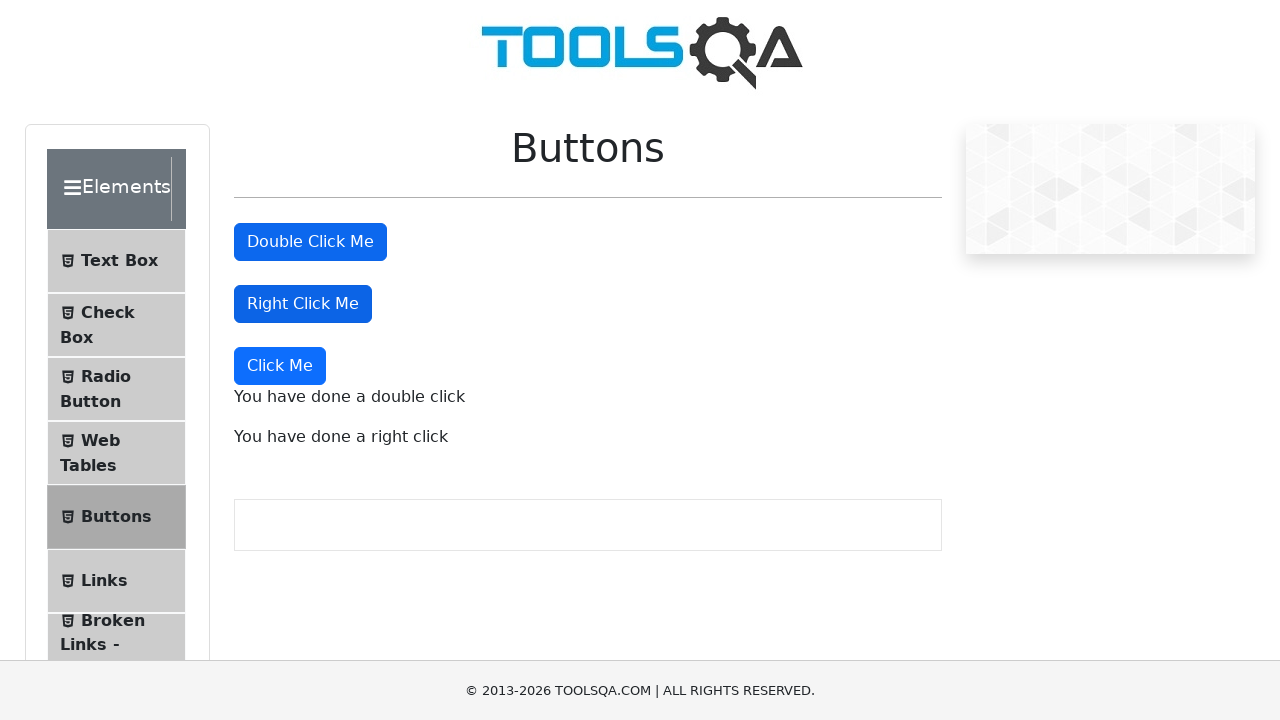

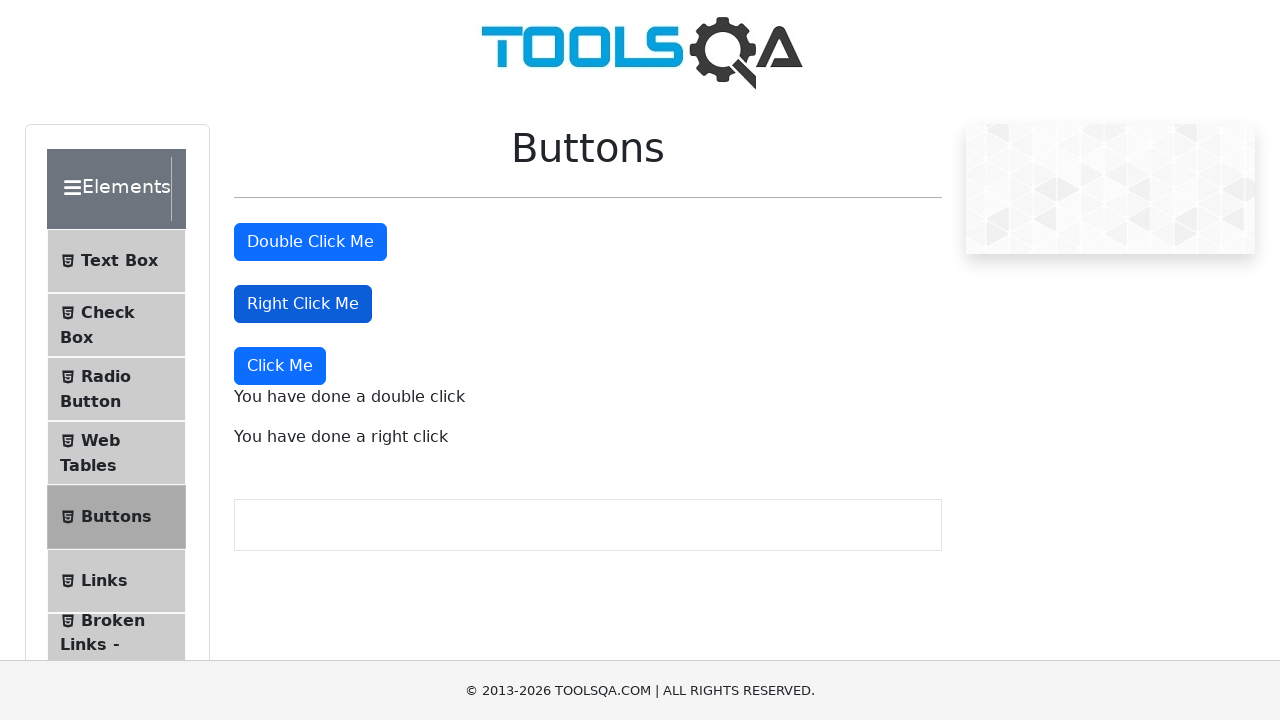